Solves a math problem on a form by calculating a logarithmic expression, then fills the answer and submits the form with checkbox and radio button selections

Starting URL: http://suninjuly.github.io/math.html

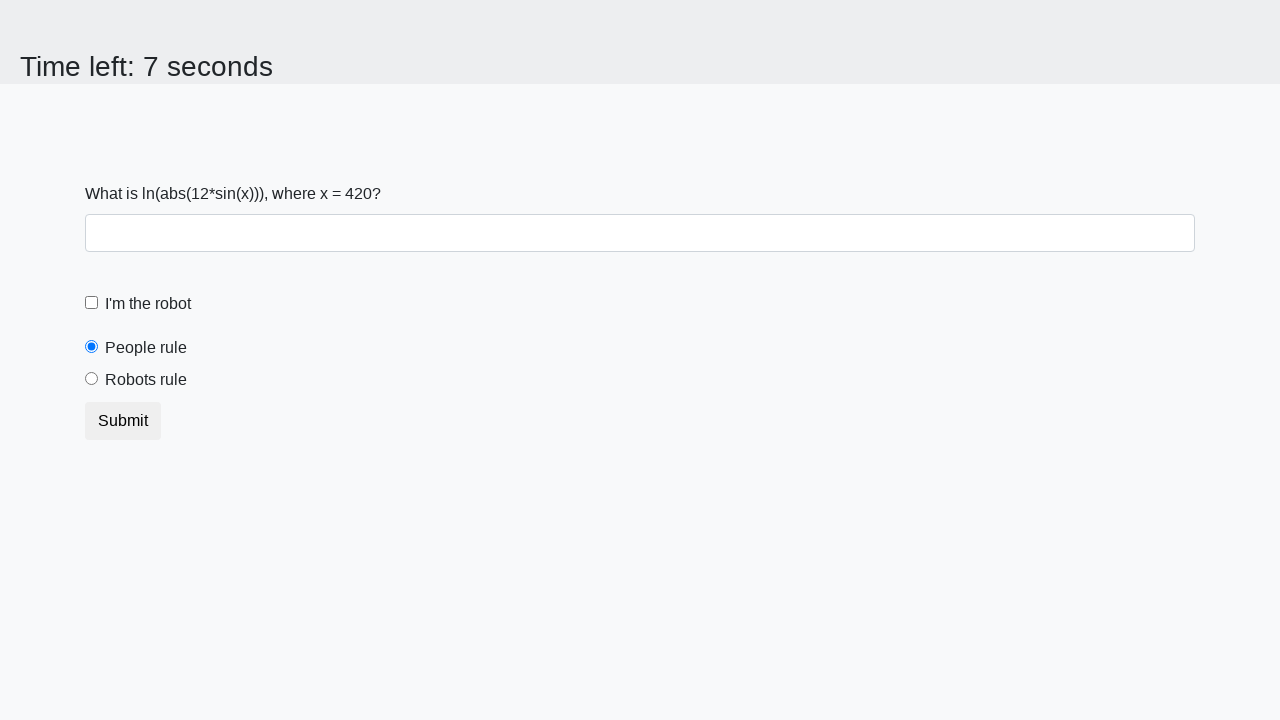

Located the input value element
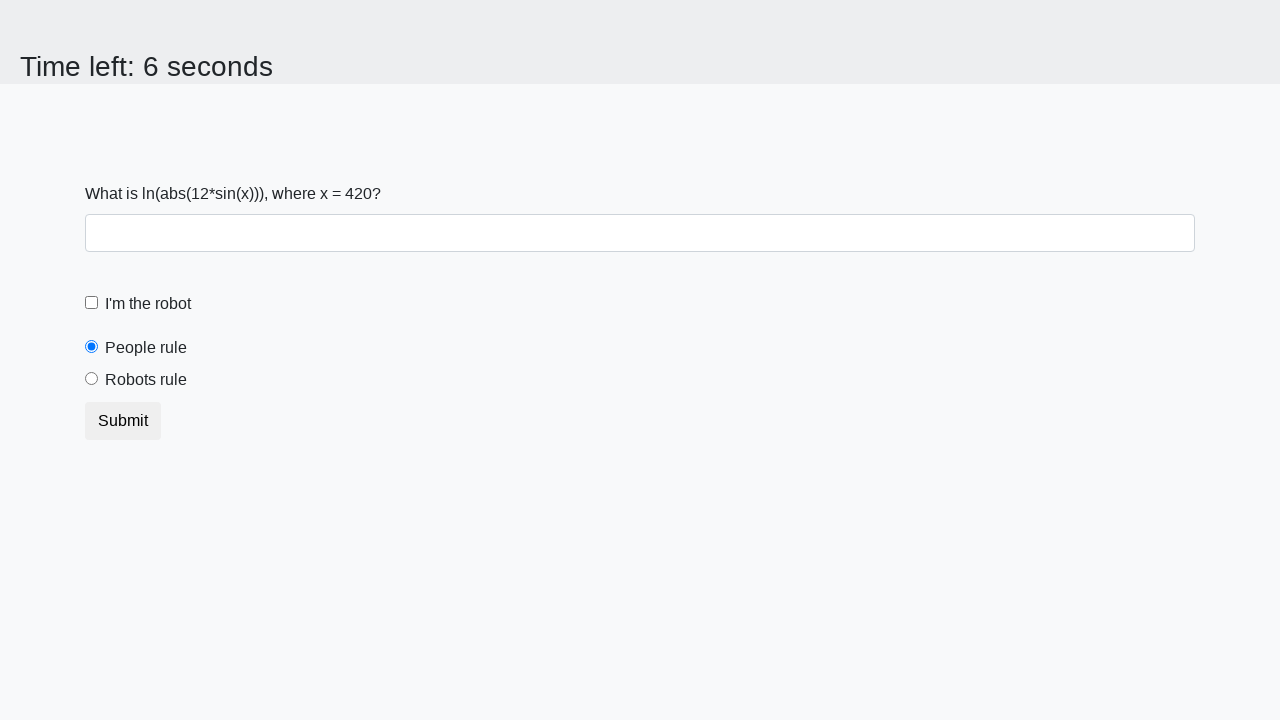

Extracted x value from the form
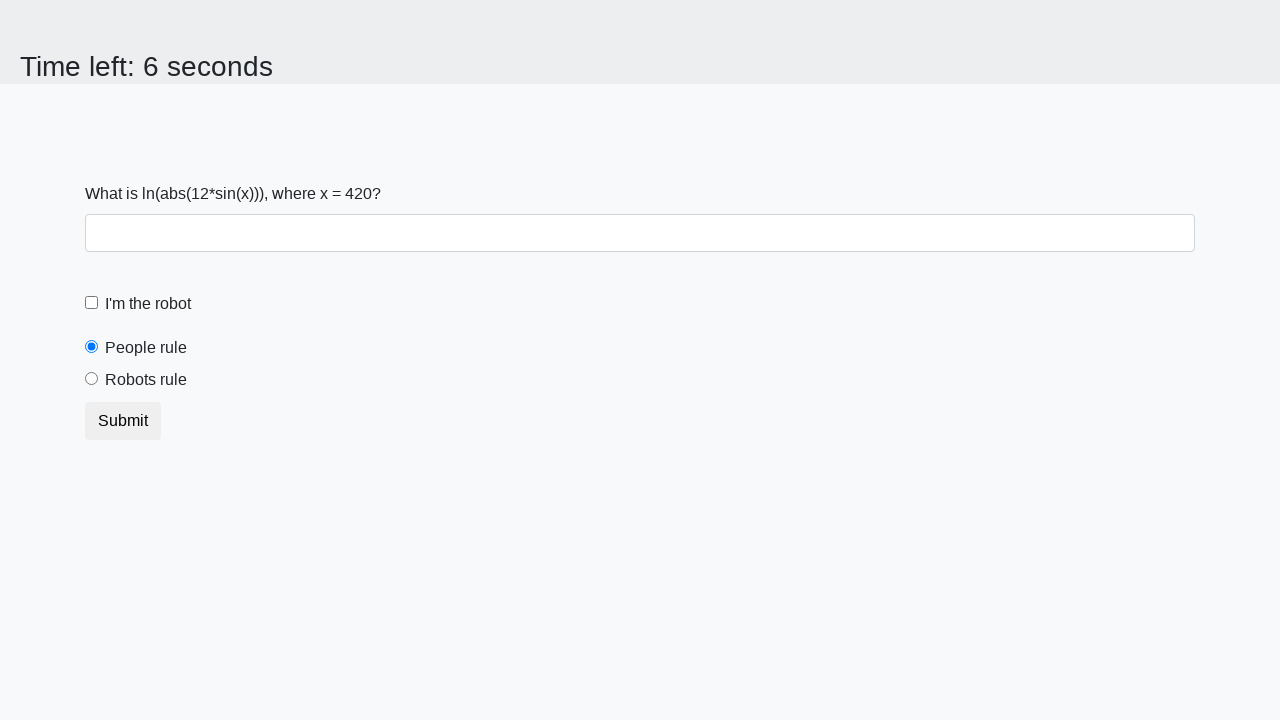

Calculated logarithmic expression result: 2.2947283788549795
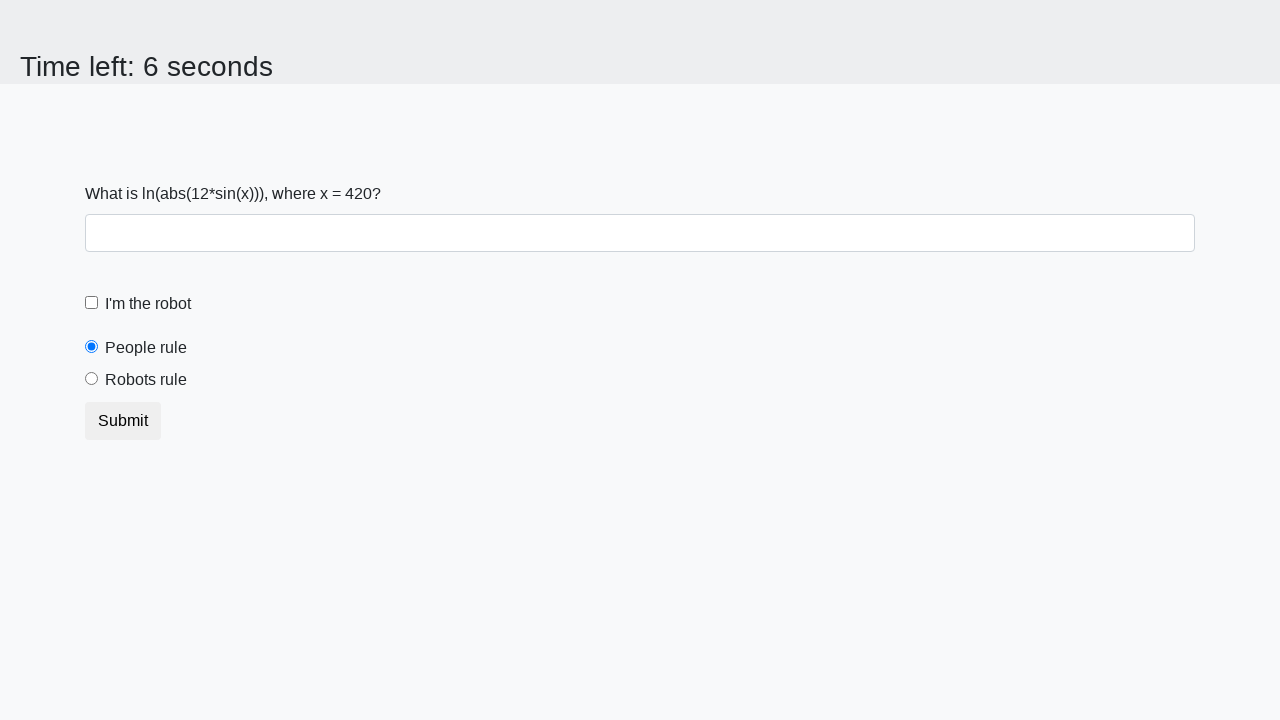

Filled answer field with calculated value: 2.2947283788549795 on #answer
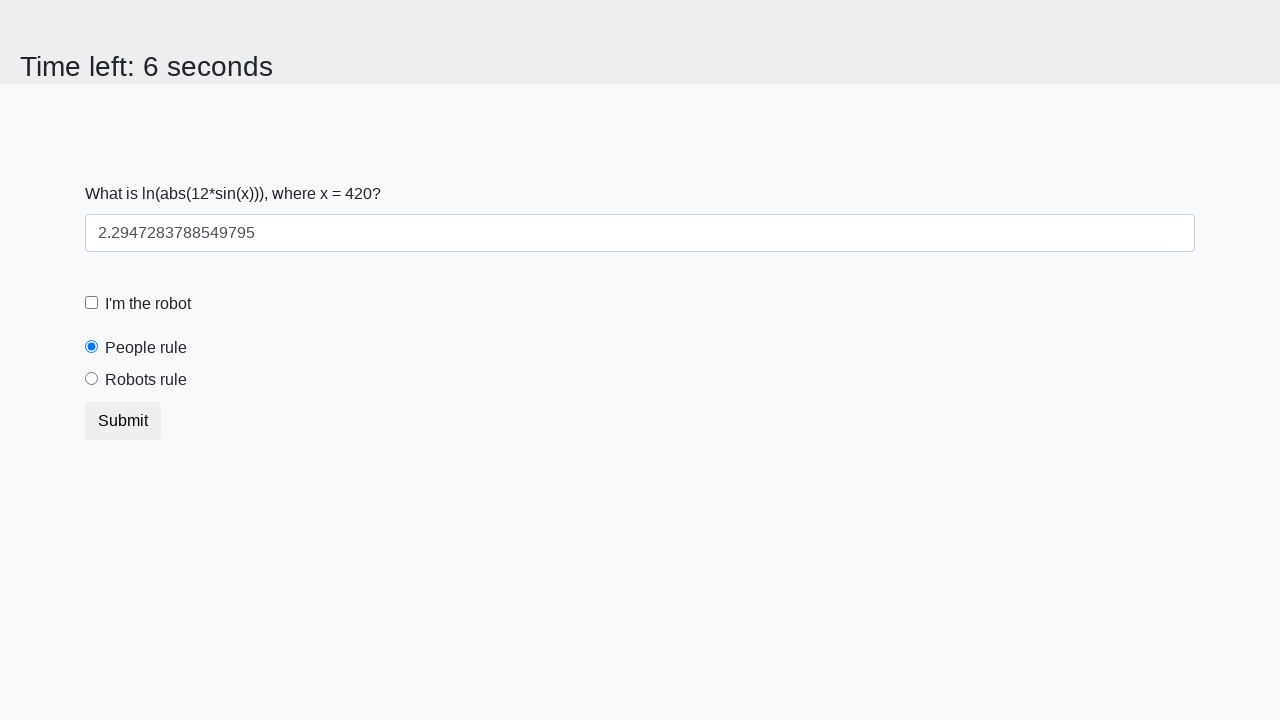

Clicked the robot checkbox at (92, 303) on #robotCheckbox
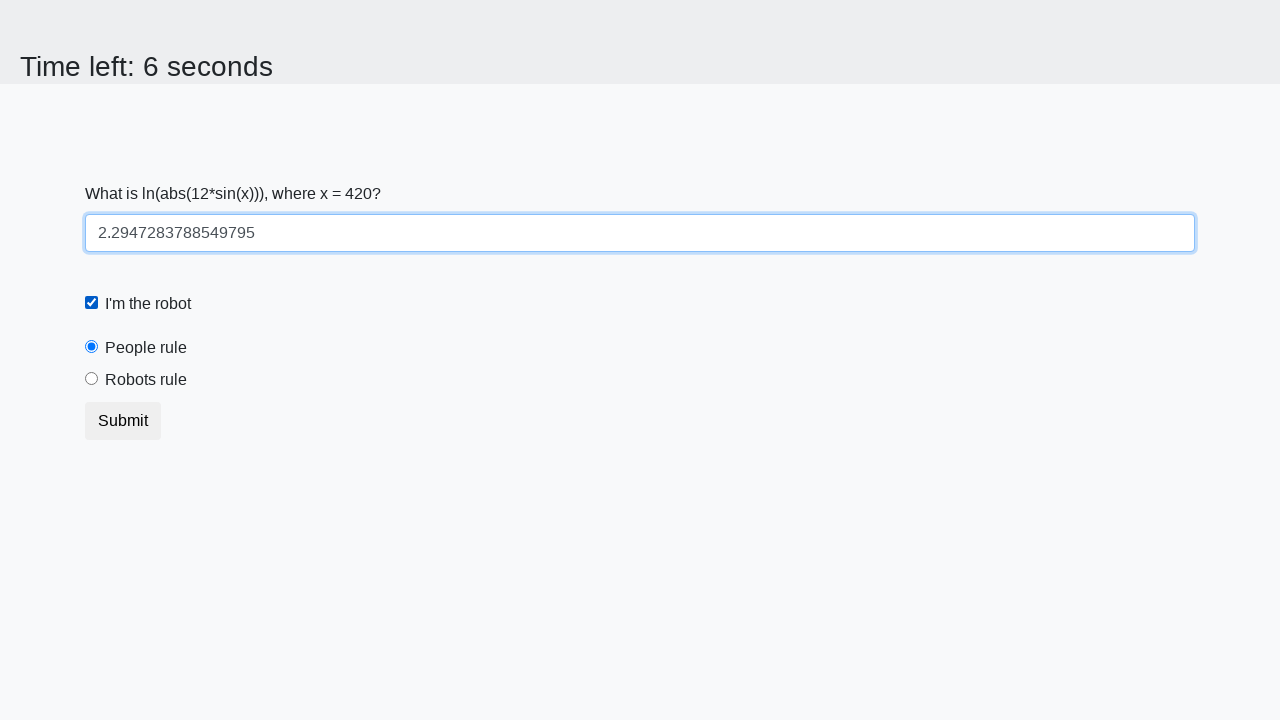

Clicked the 'robots rule' radio button at (146, 380) on [for='robotsRule']
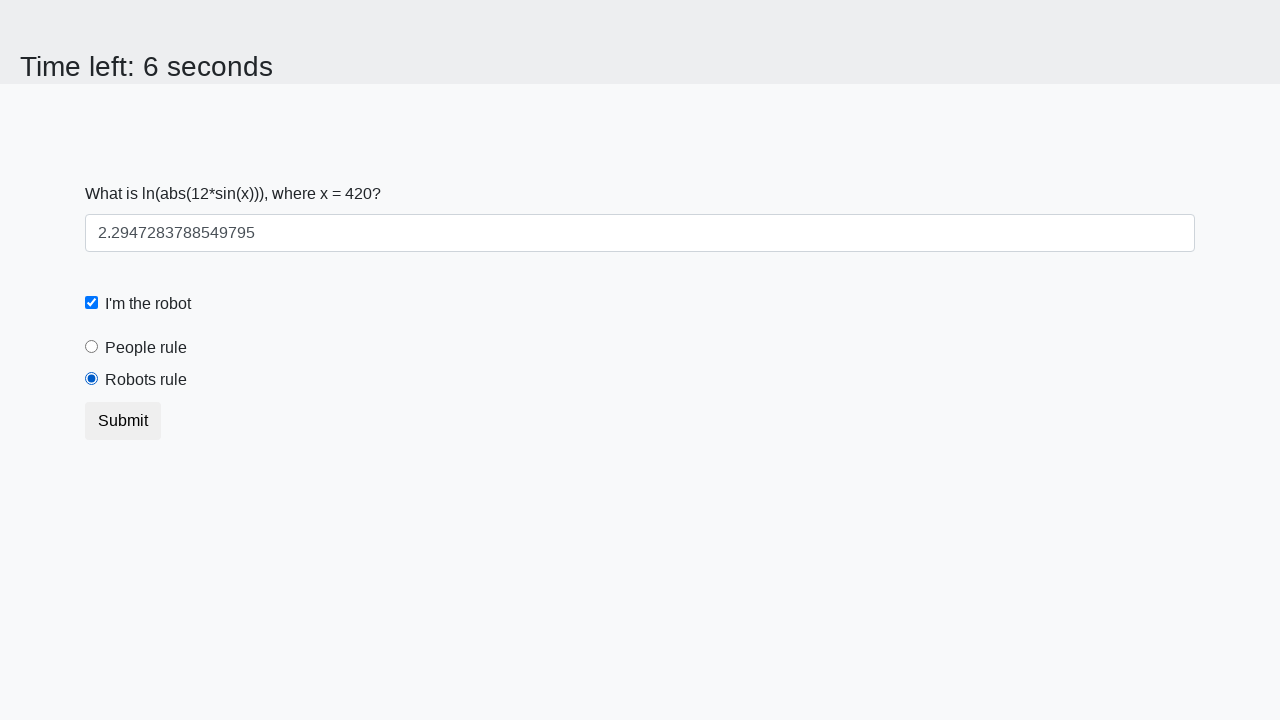

Clicked the submit button to submit the form at (123, 421) on .btn.btn-default
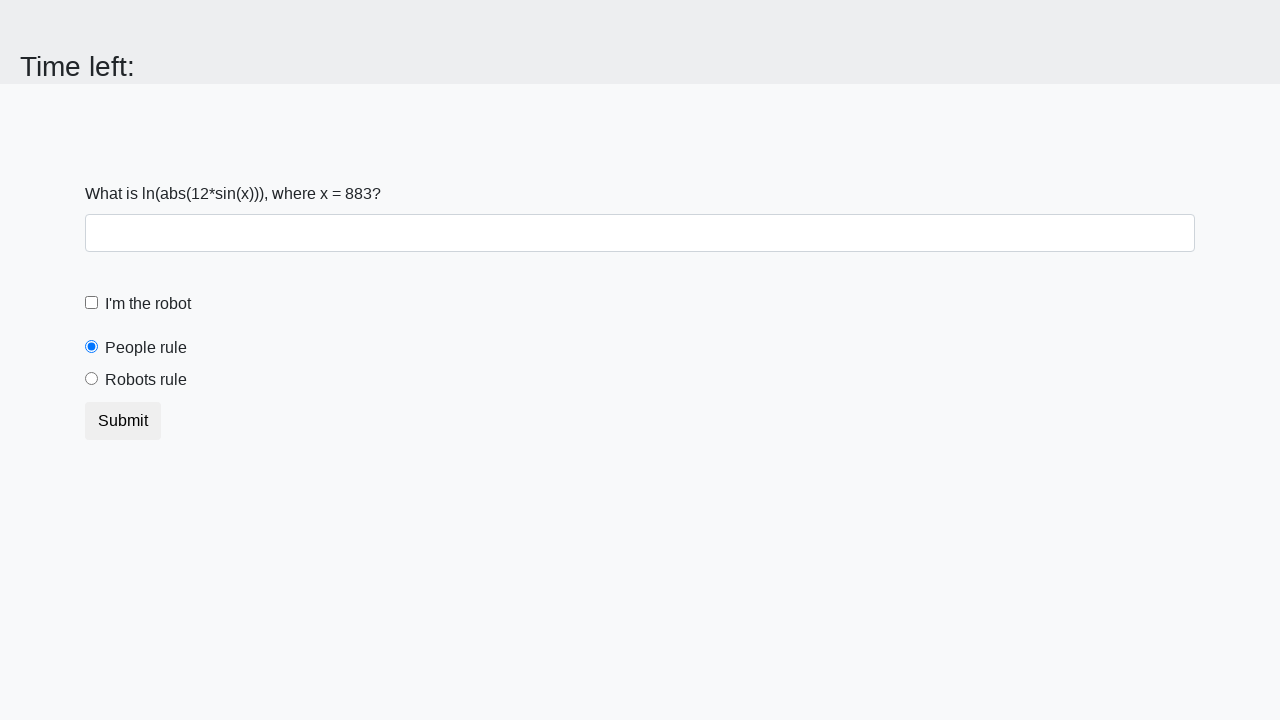

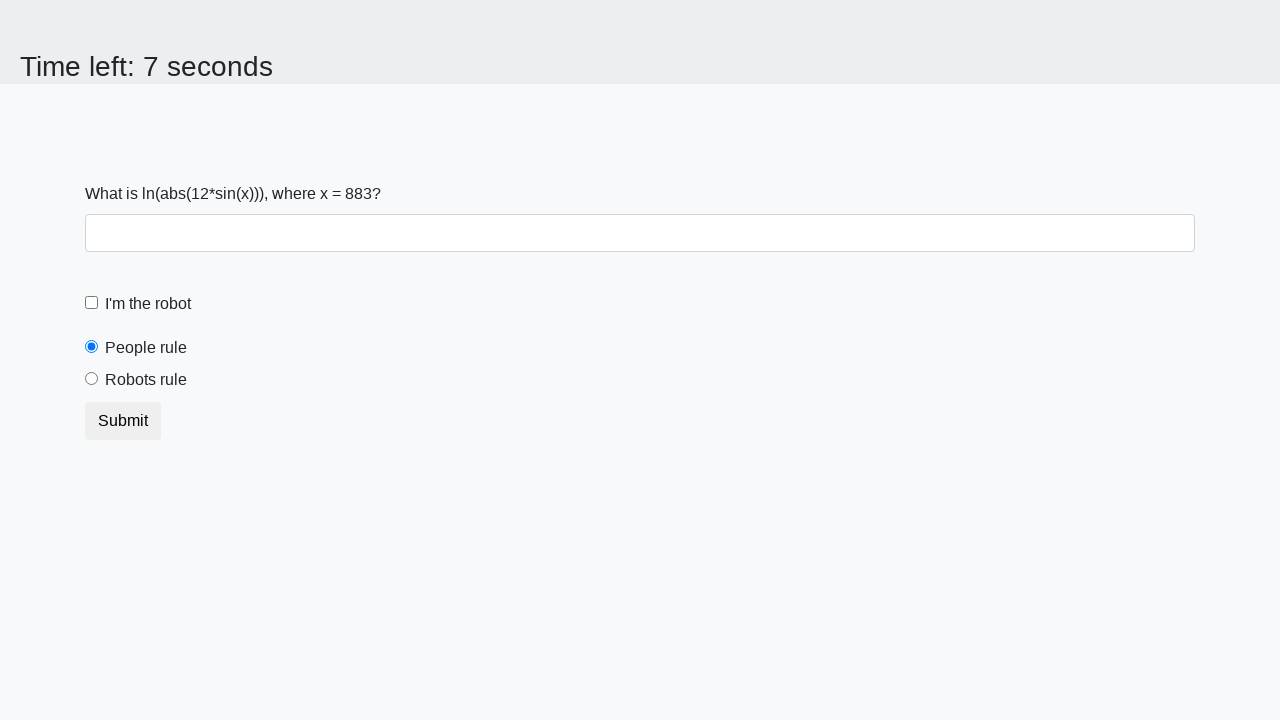